Tests drag and drop functionality by navigating to a drag and drop page and moving element A to element B's position

Starting URL: http://the-internet.herokuapp.com

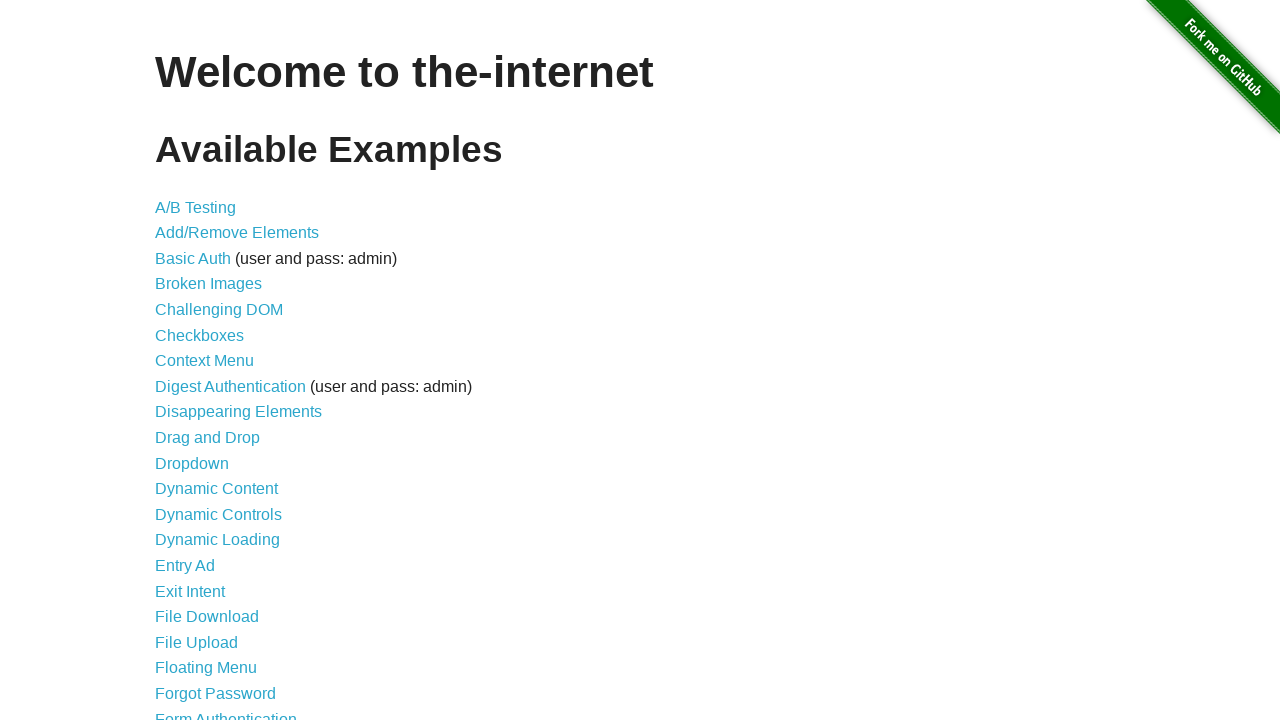

Clicked on drag and drop link to navigate to drag and drop page at (208, 438) on xpath=//a[@href='/drag_and_drop']
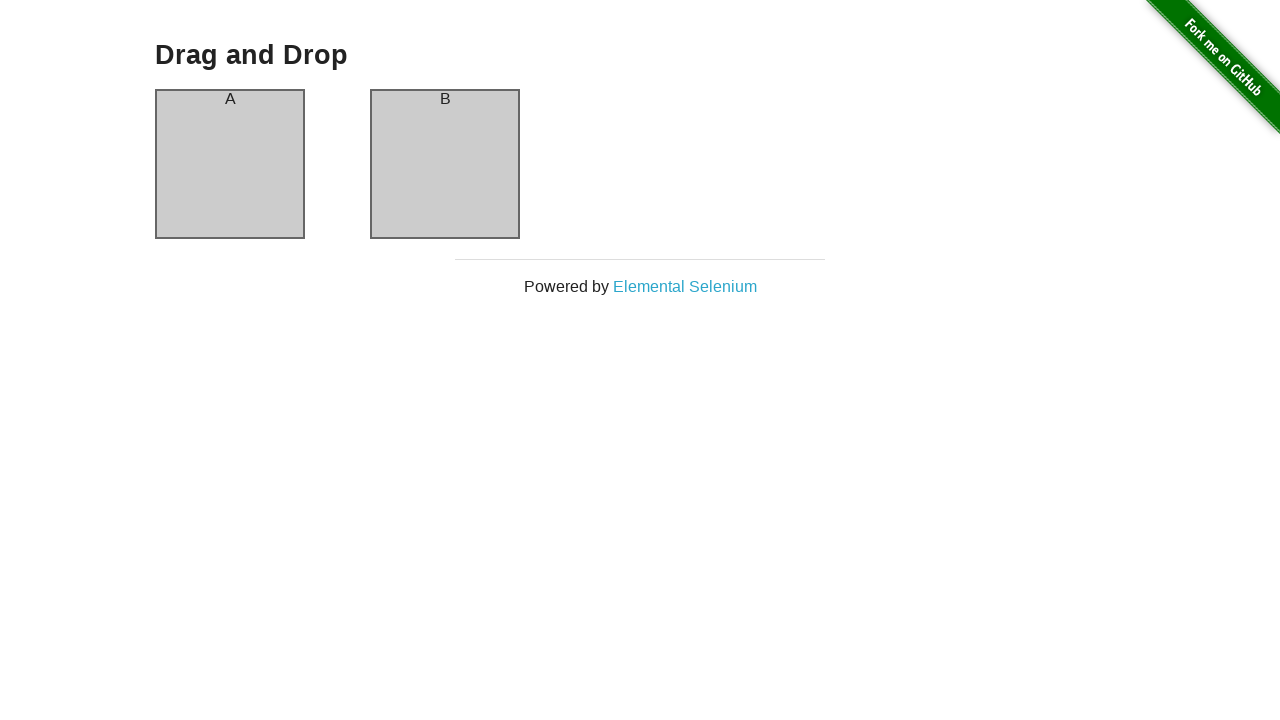

Located element A (column-a)
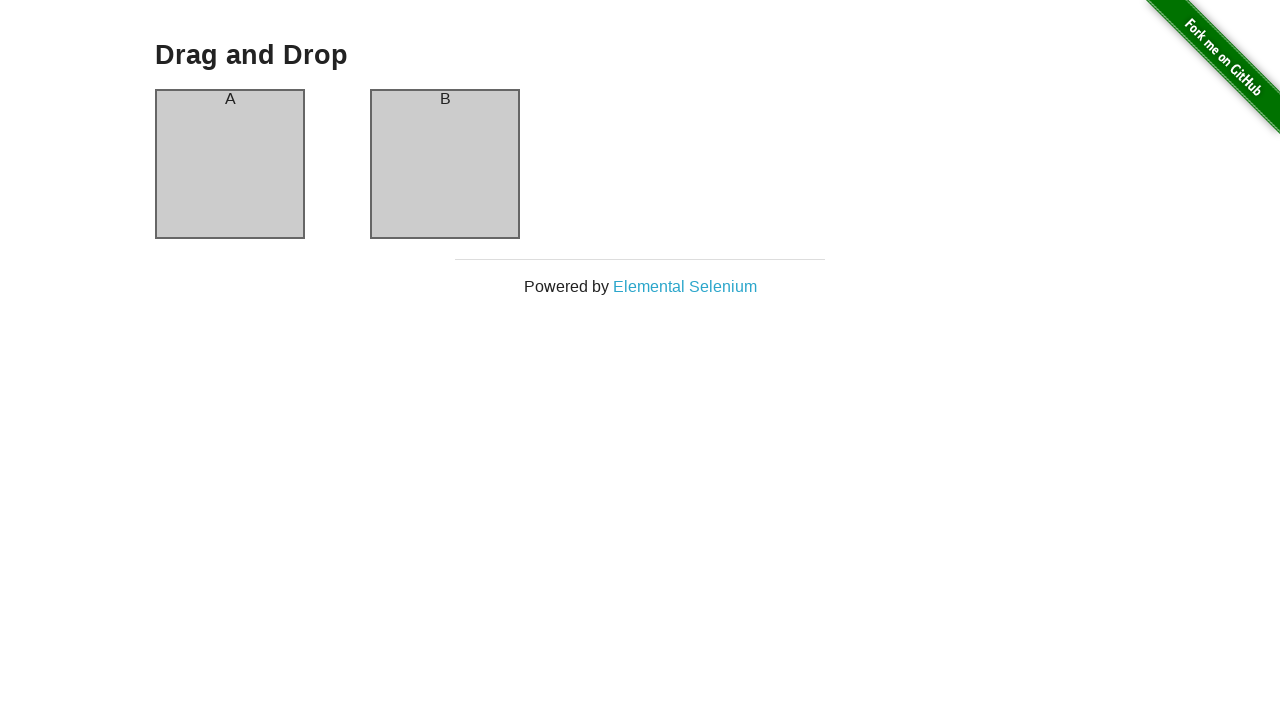

Located element B (column-b)
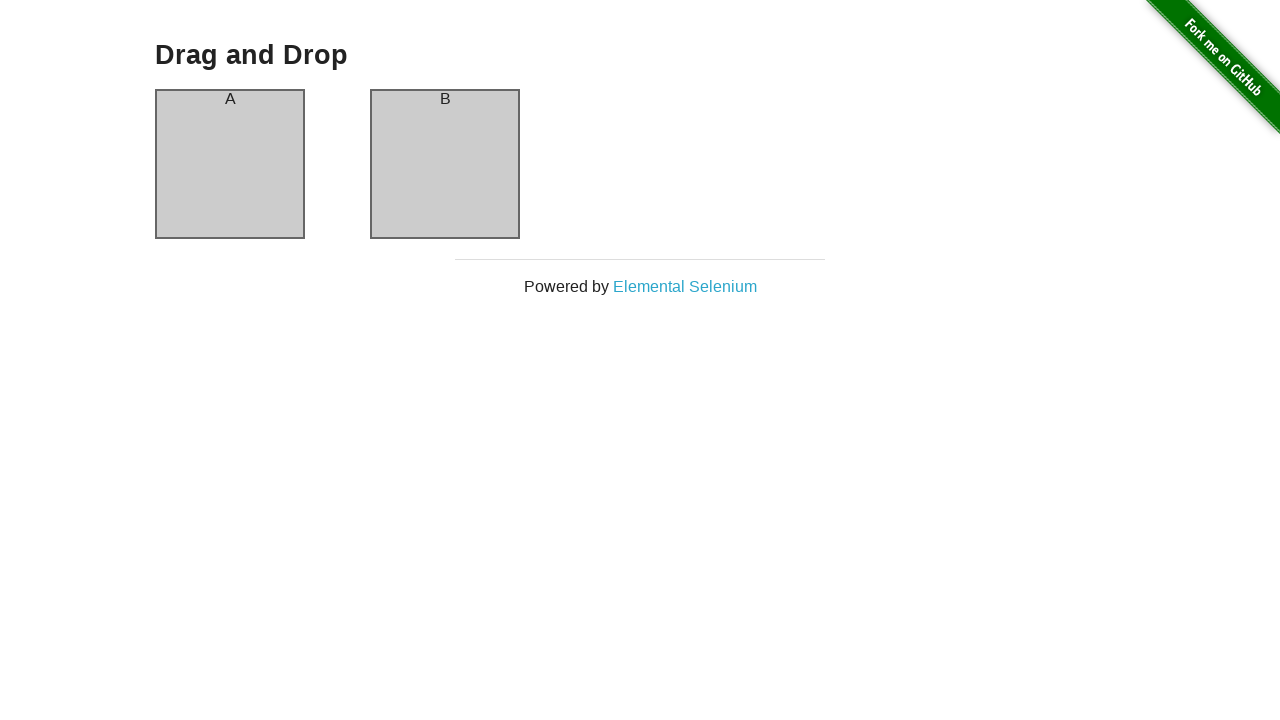

Dragged element A to element B's position at (445, 164)
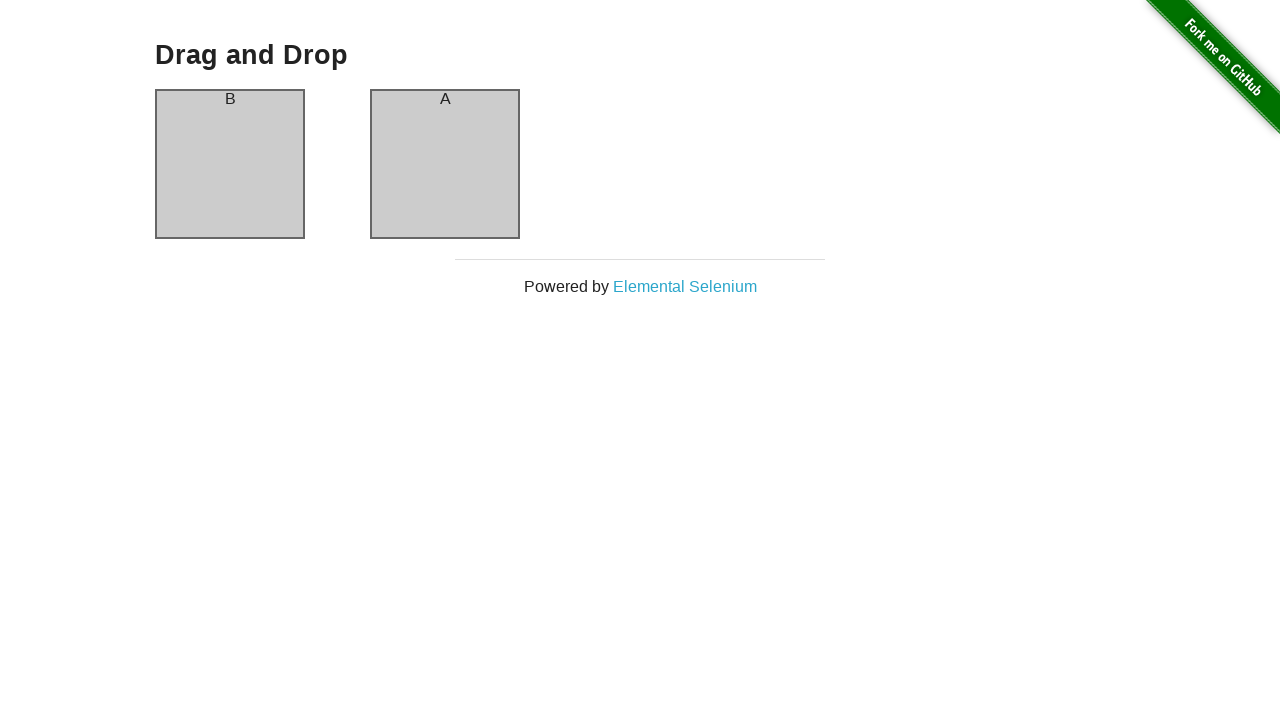

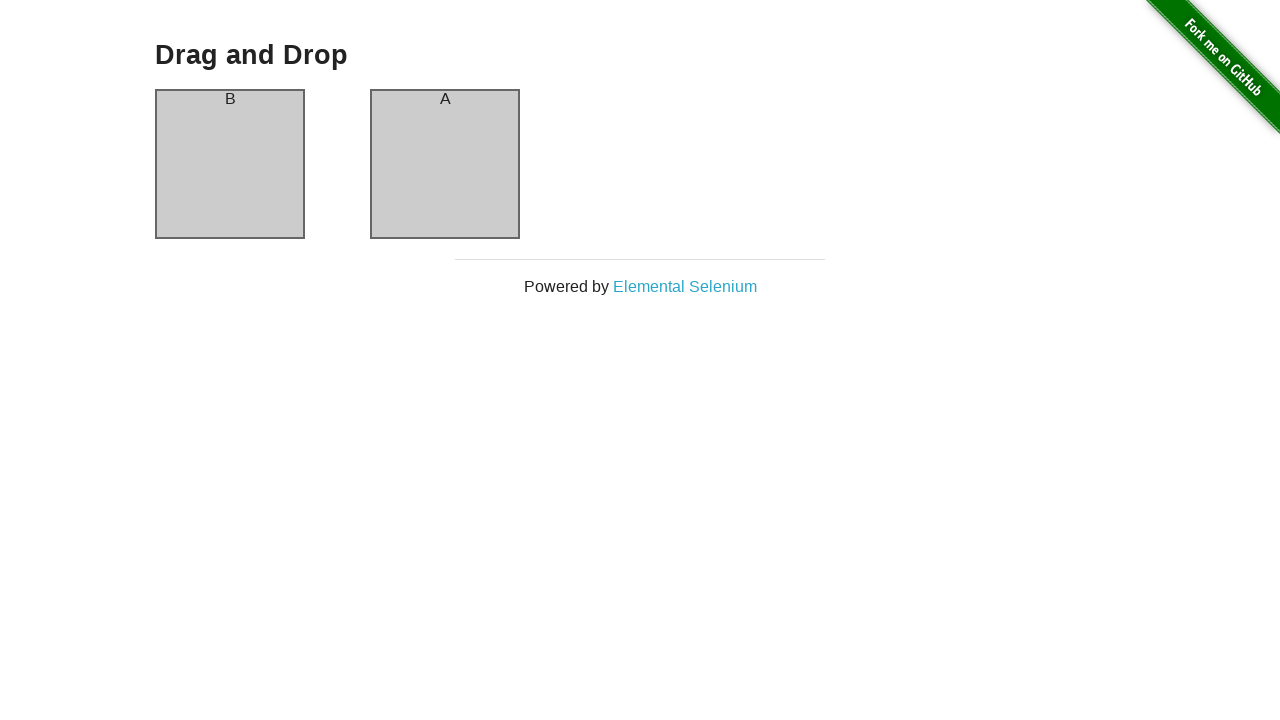